Tests form input functionality by filling a name field on a test automation practice website

Starting URL: https://testautomationpractice.blogspot.com/

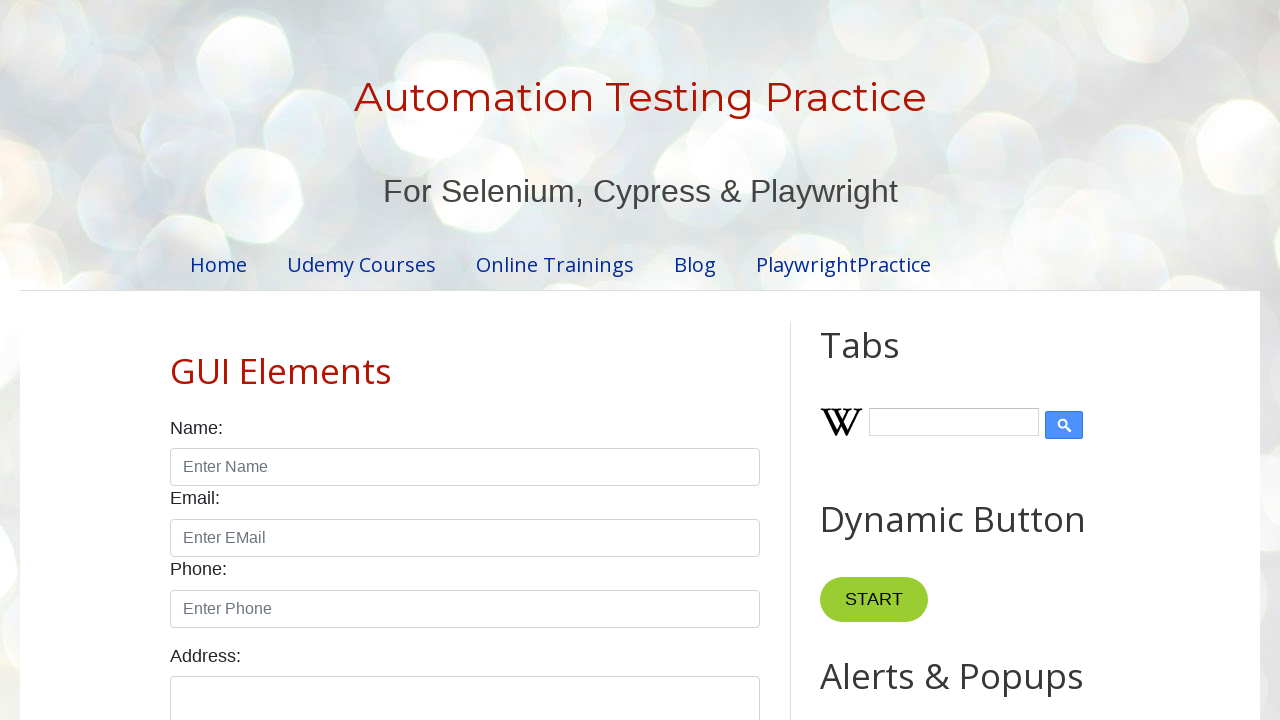

Filled name field with 'Punit goyal' on #name
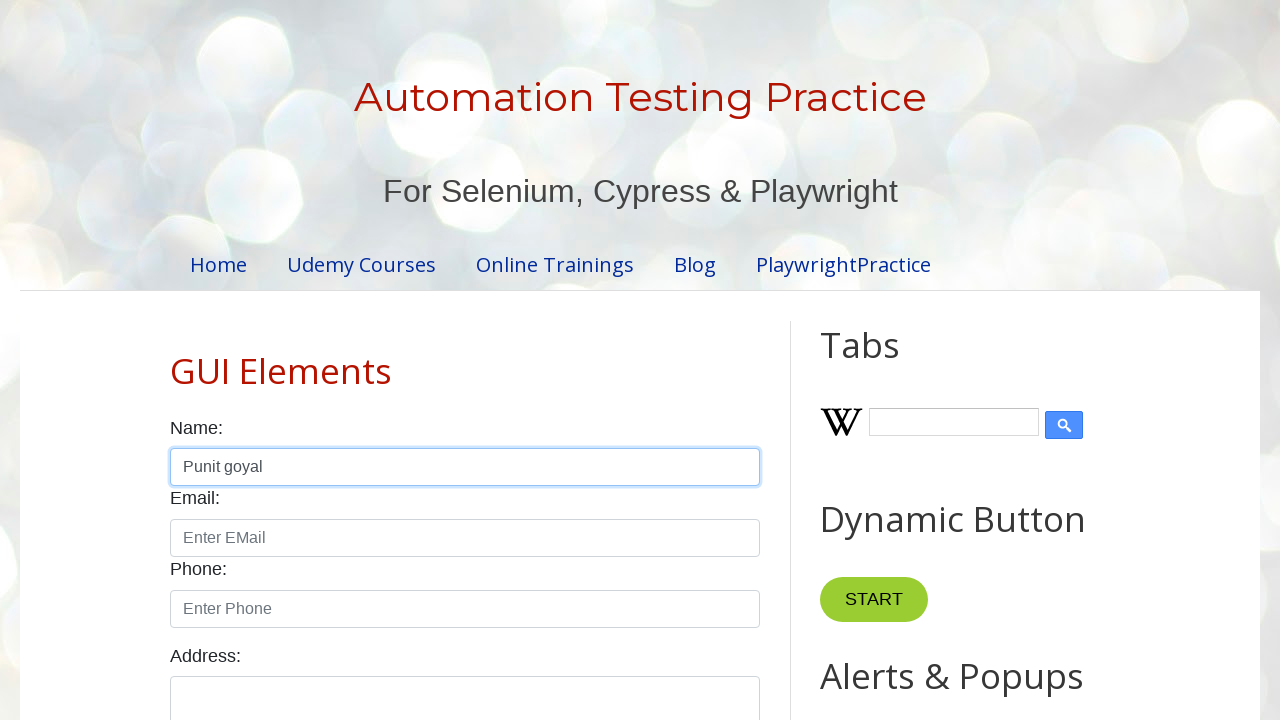

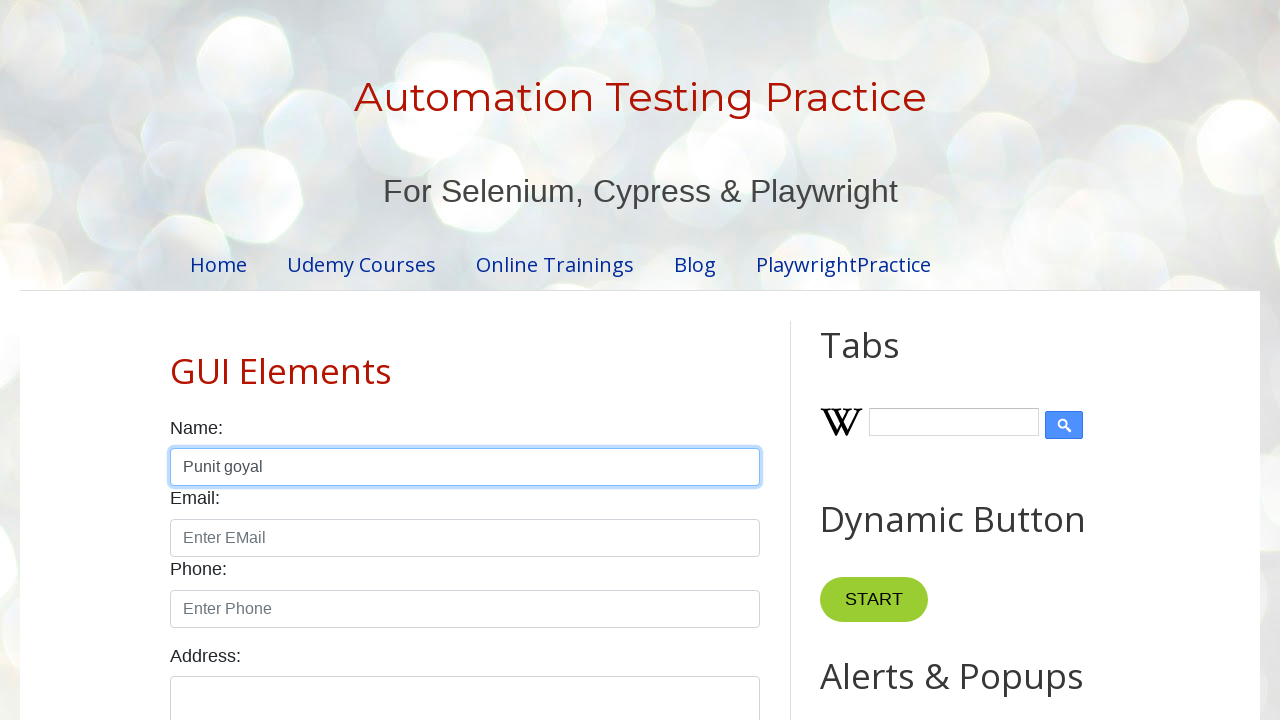